Tests drag and drop functionality by dragging an element from the draggable div and dropping it onto the droppable div.

Starting URL: https://selenium08.blogspot.com/2020/01/drag-drop.html

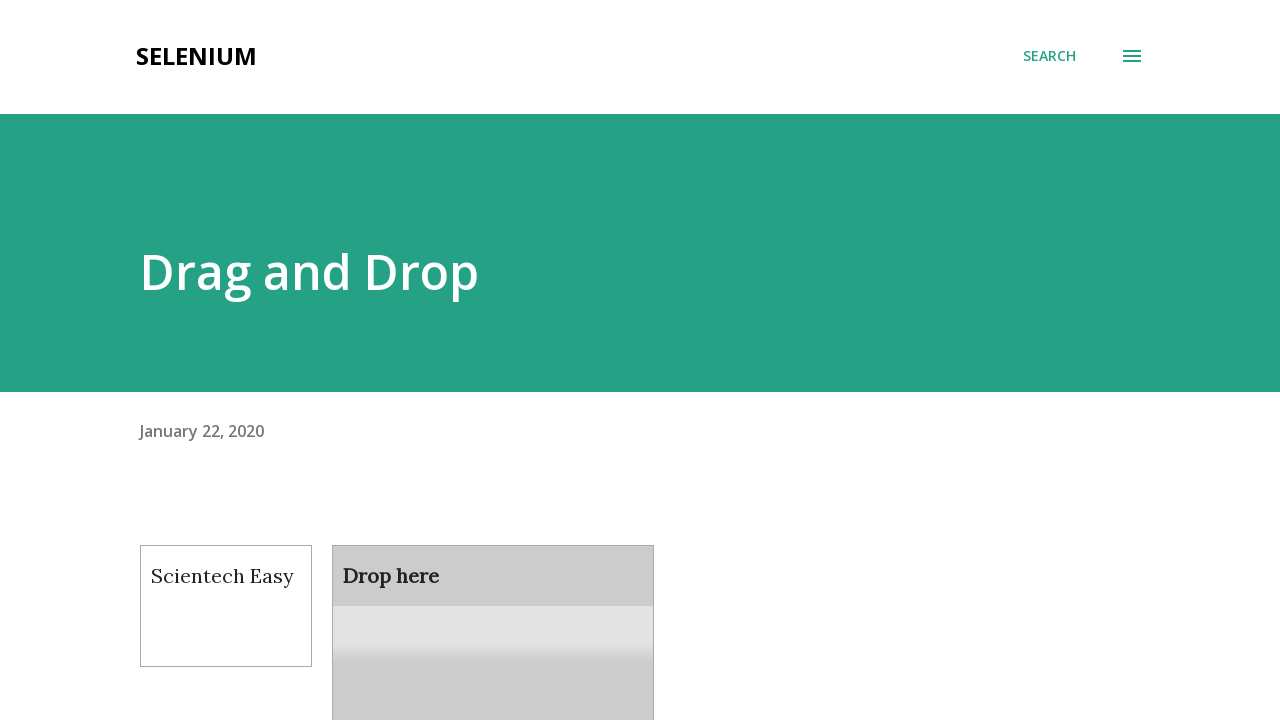

Located draggable element with id 'draggable'
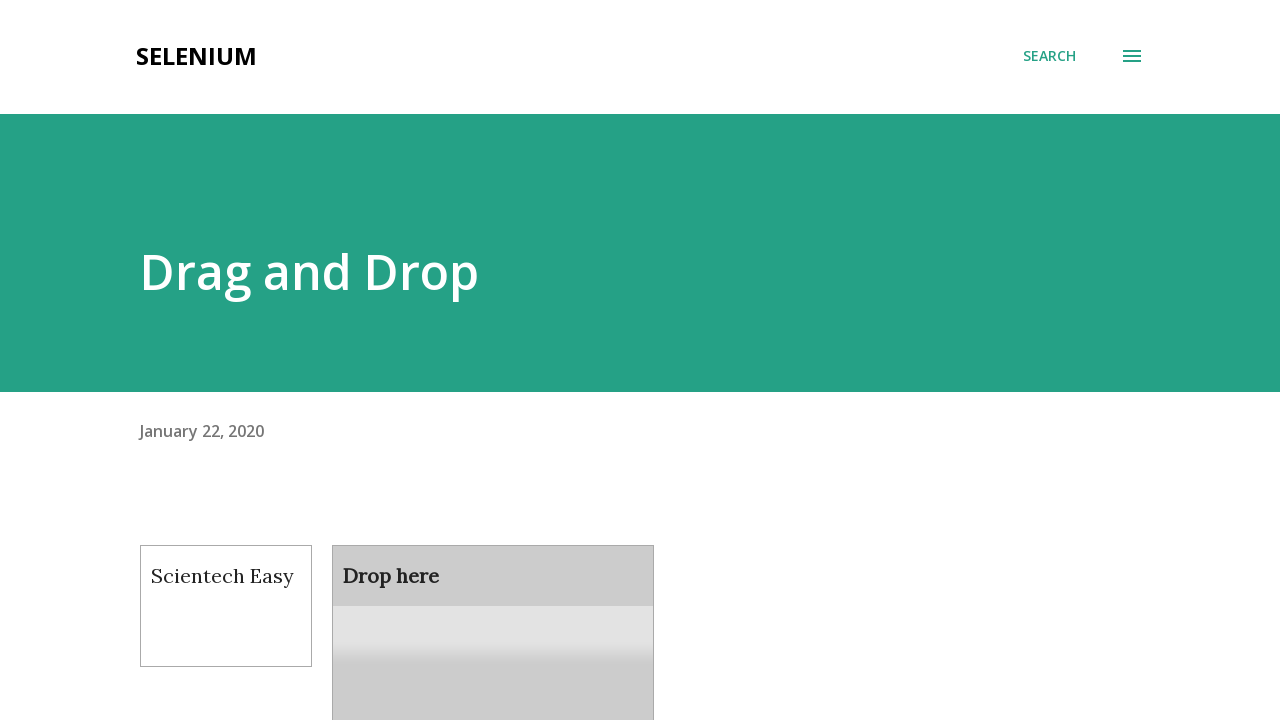

Located droppable element with id 'droppable'
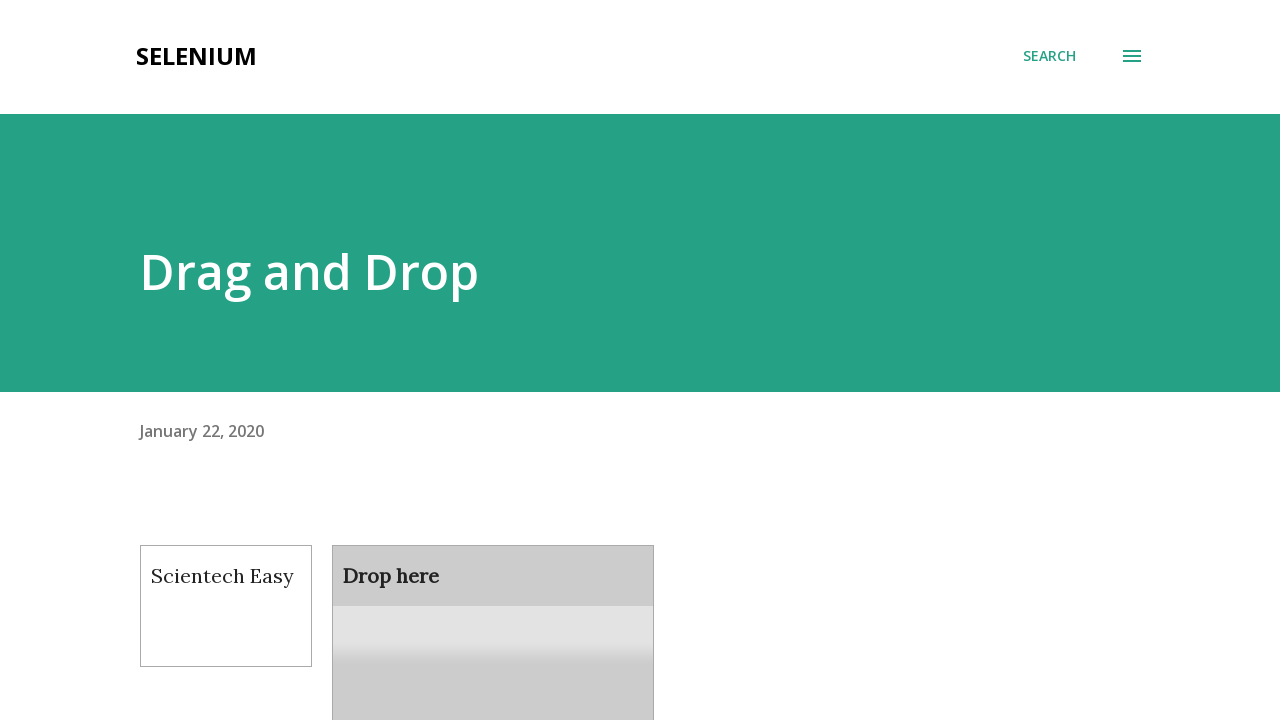

Dragged element from draggable div to droppable div at (493, 609)
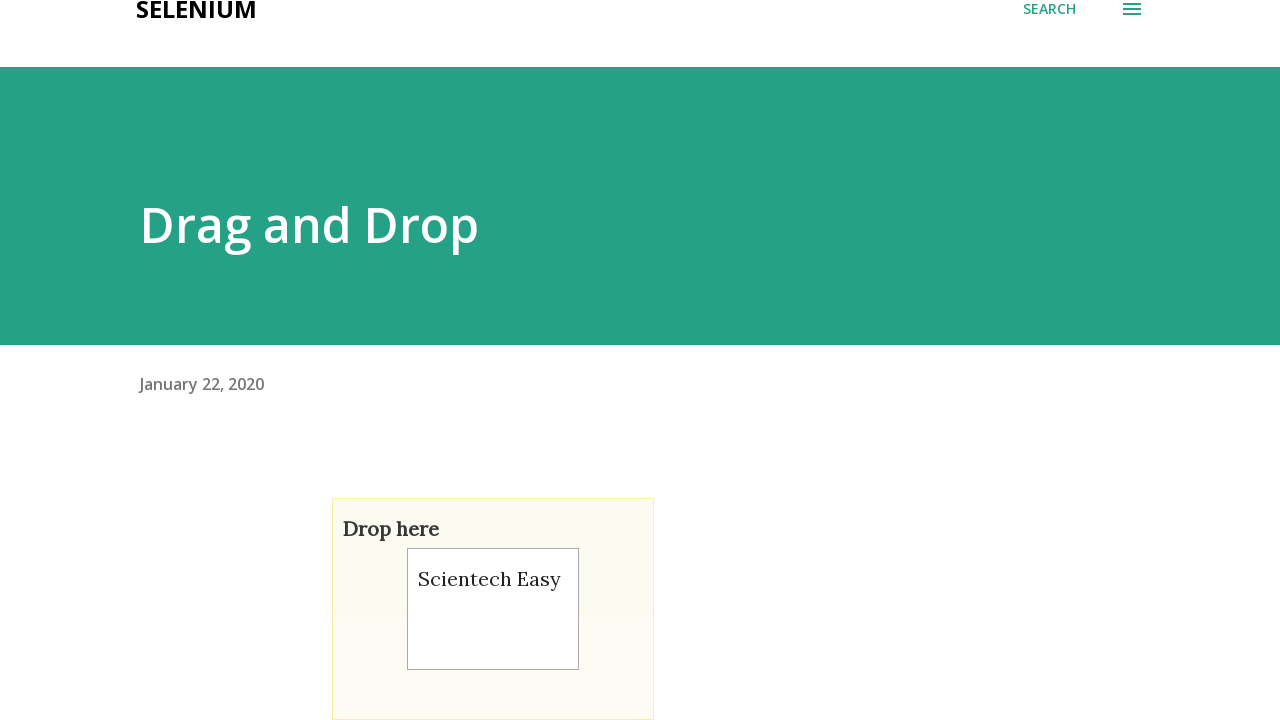

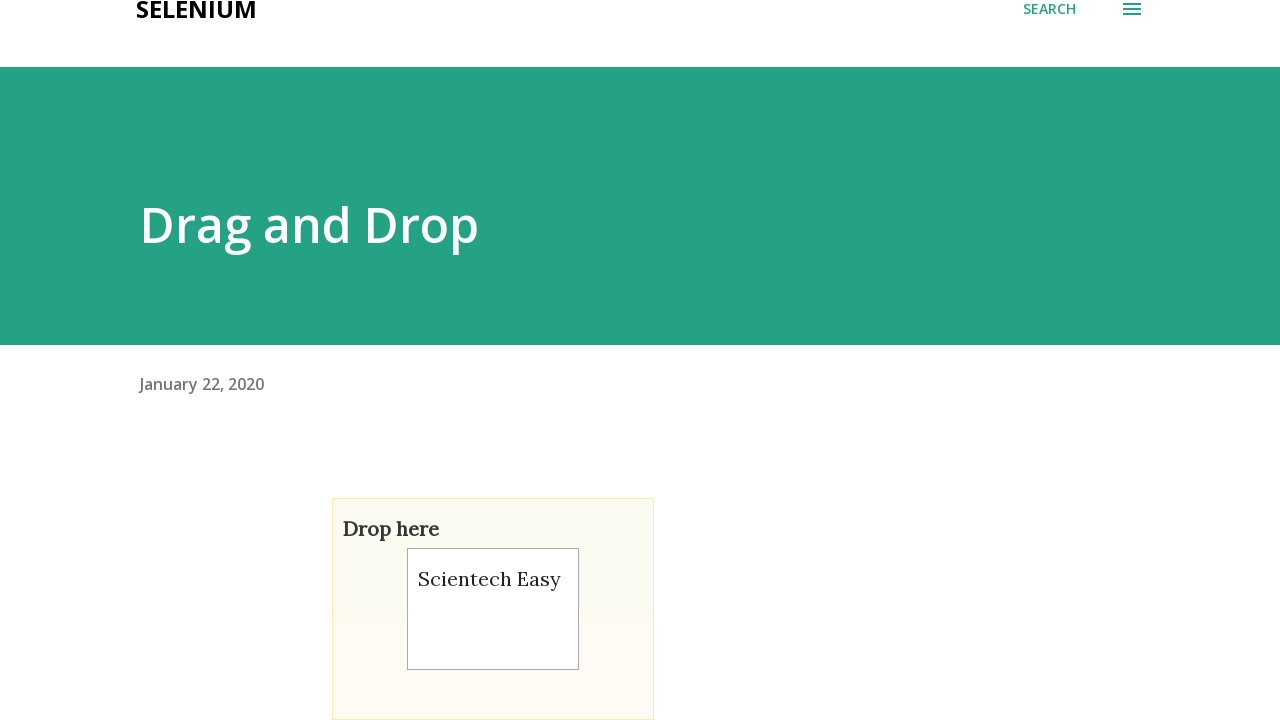